Navigates to the questions/help page from the homepage and then returns back to the homepage

Starting URL: https://www.redmine.org/

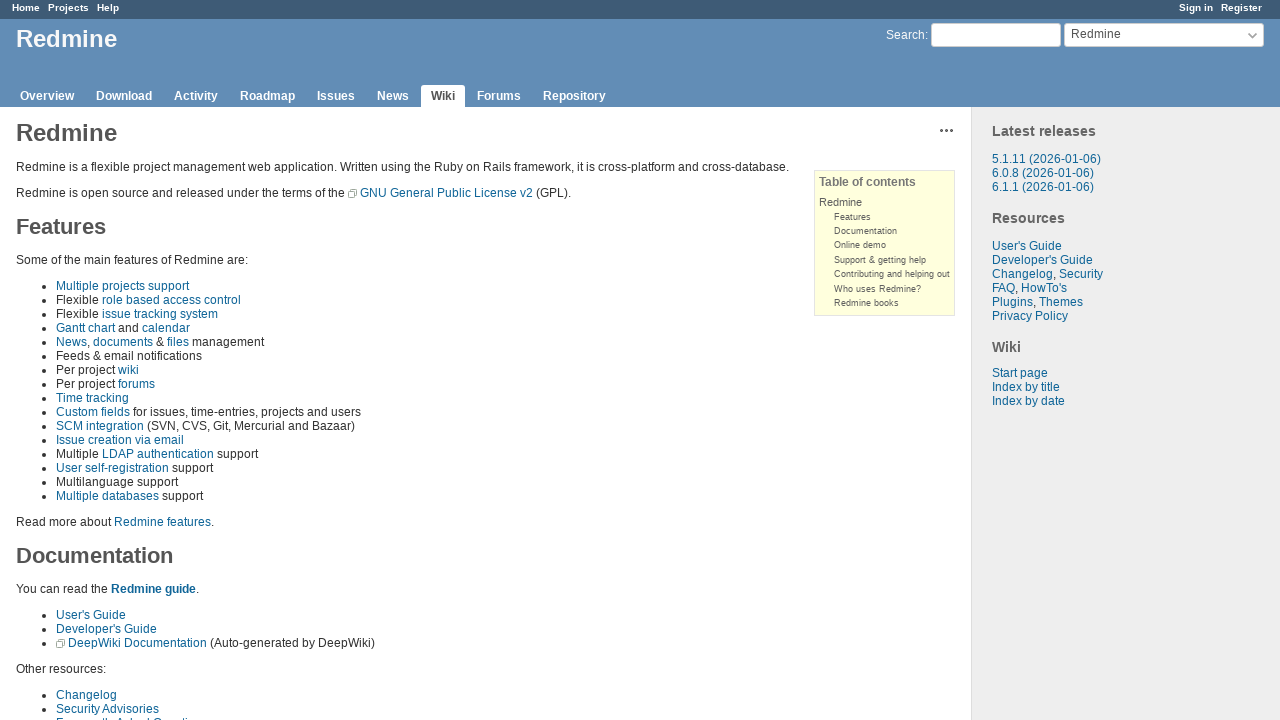

Clicked Help link to navigate to questions/help page at (108, 8) on a:has-text('Help')
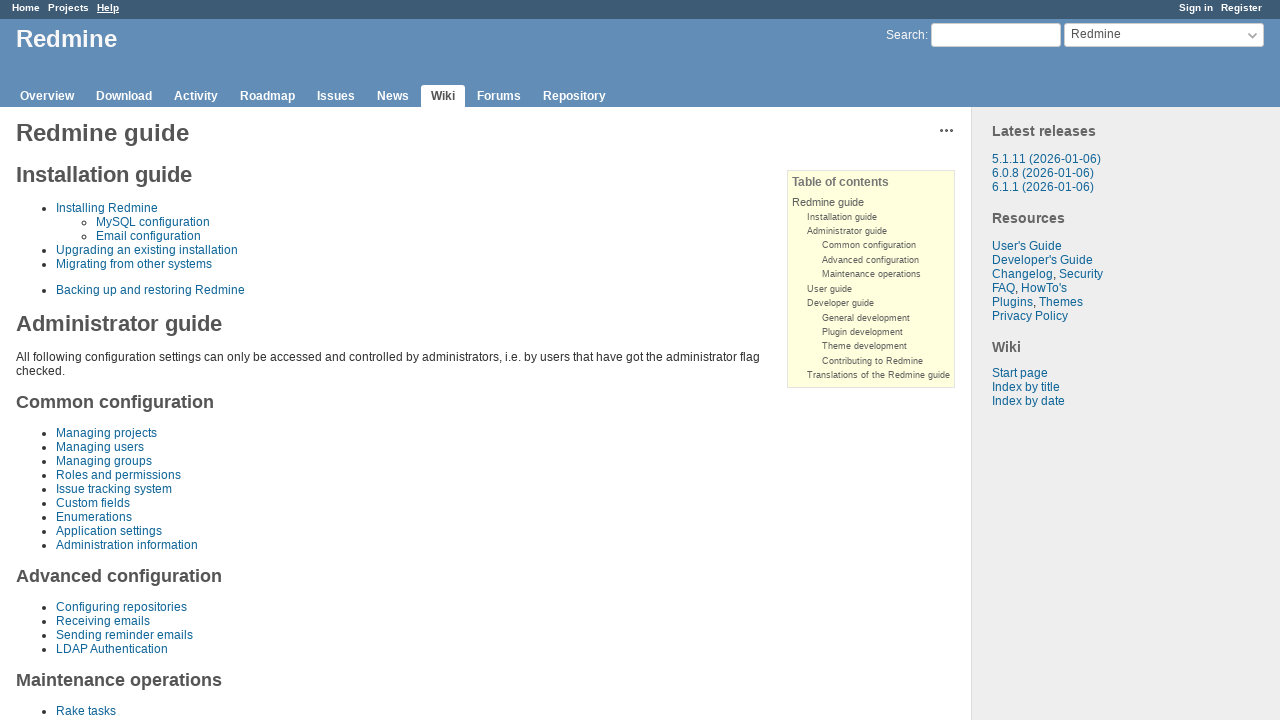

Clicked Home link to return to homepage at (26, 8) on a:has-text('Home')
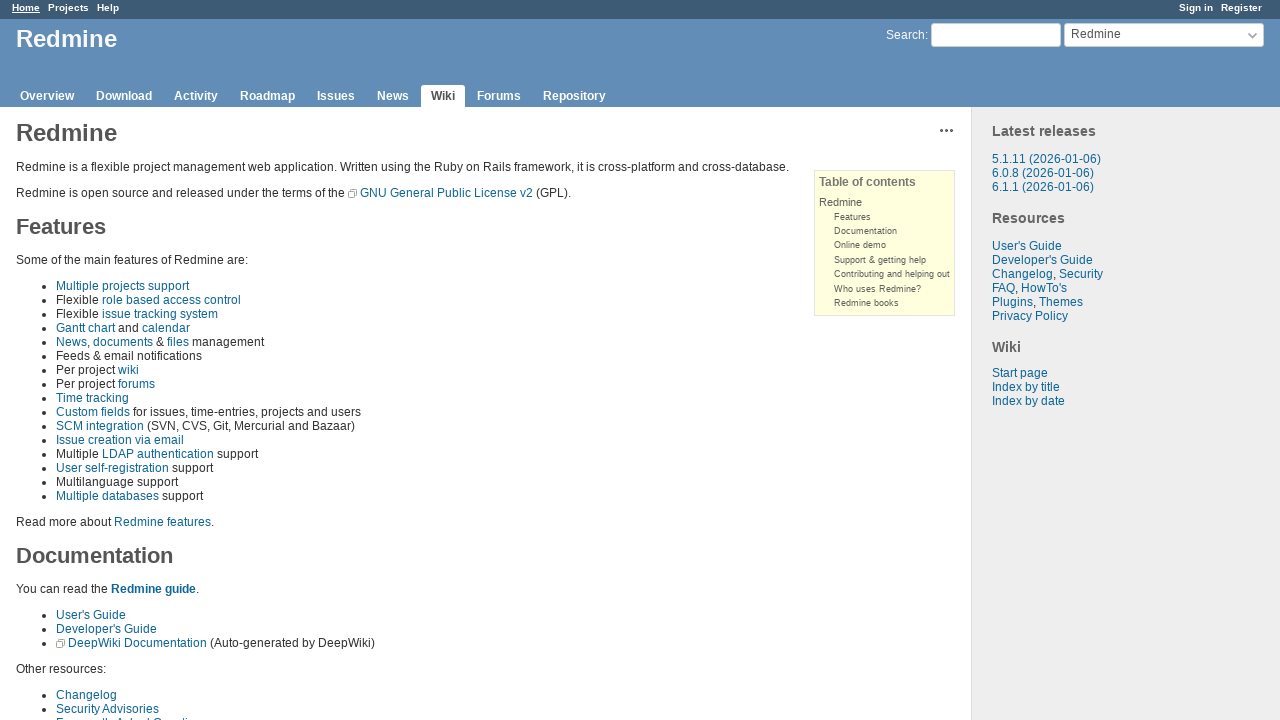

Verified we're back on the homepage by confirming 'Redmine' text is visible
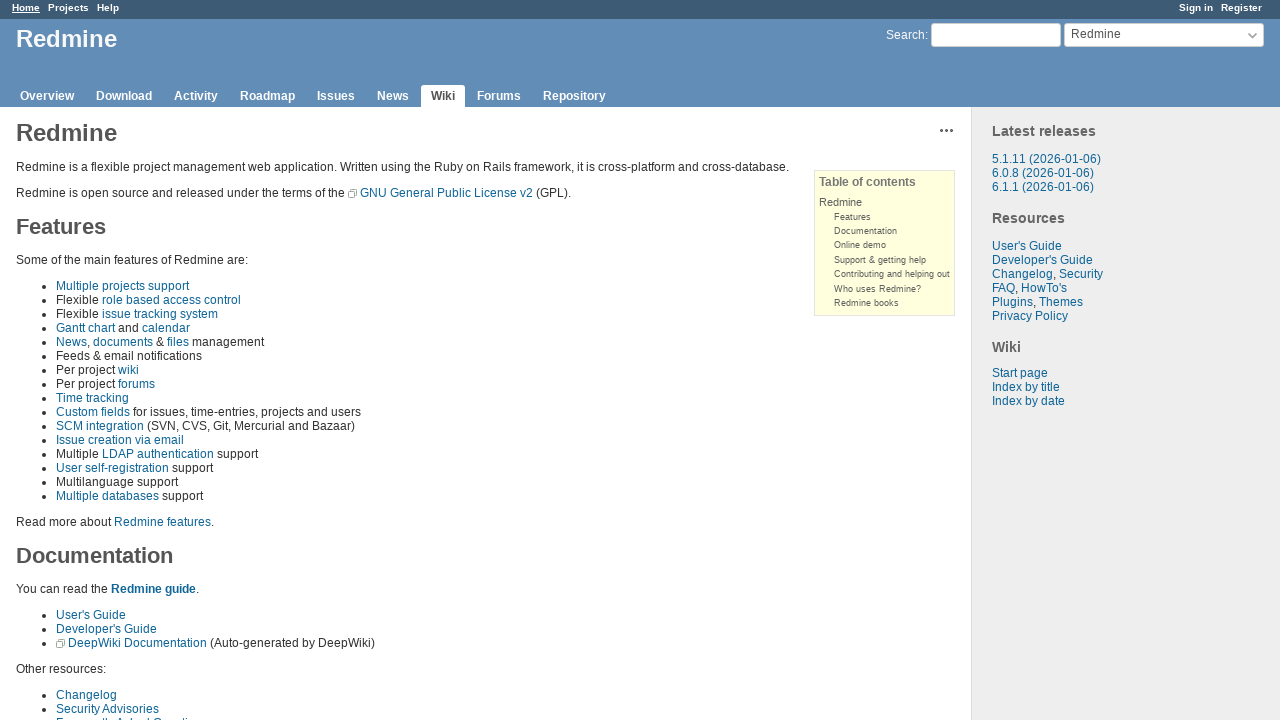

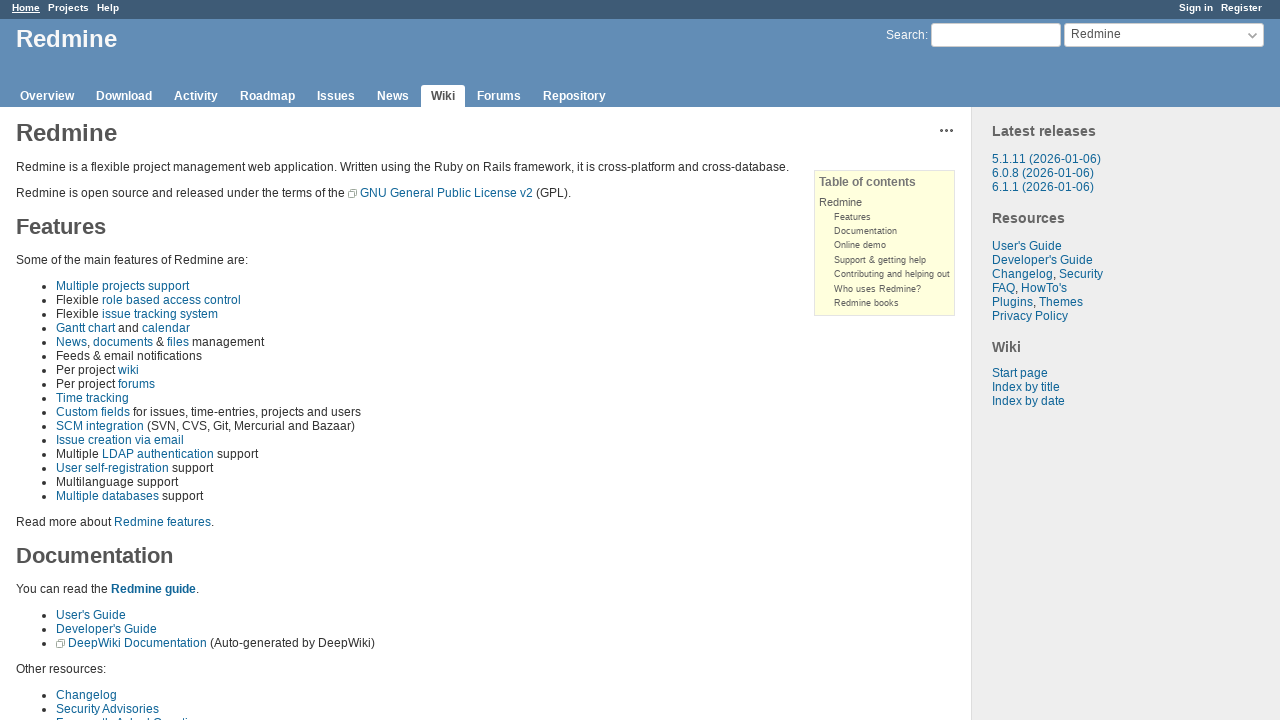